Tests dropdown selection functionality by selecting an option from a fruit dropdown menu using its value attribute.

Starting URL: https://letcode.in/dropdowns

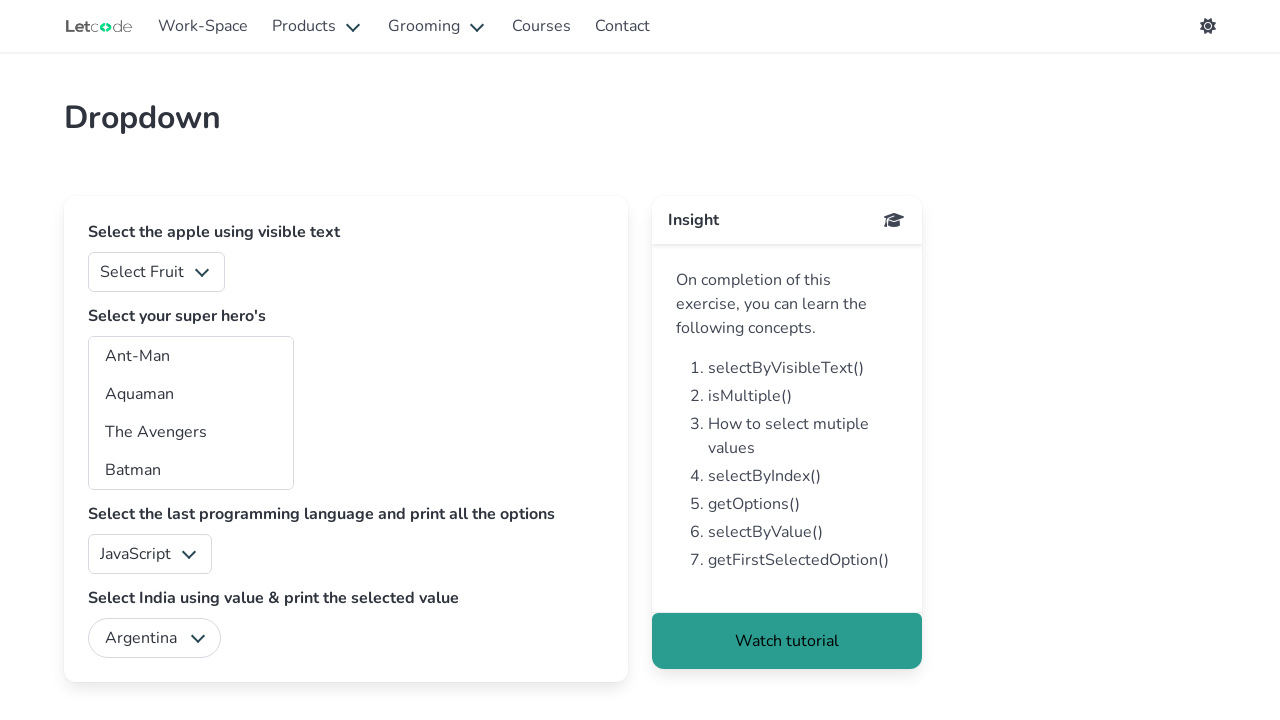

Navigated to dropdown selection test page
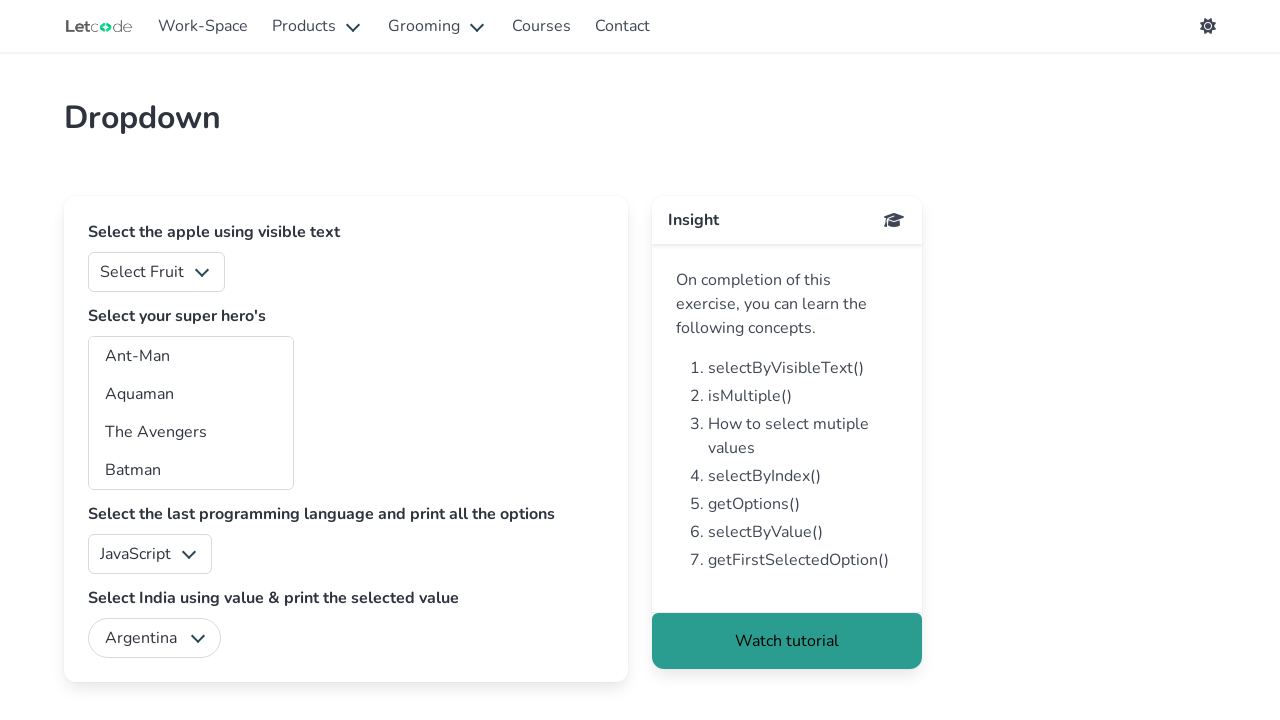

Selected fruit option with value '3' from dropdown on #fruits
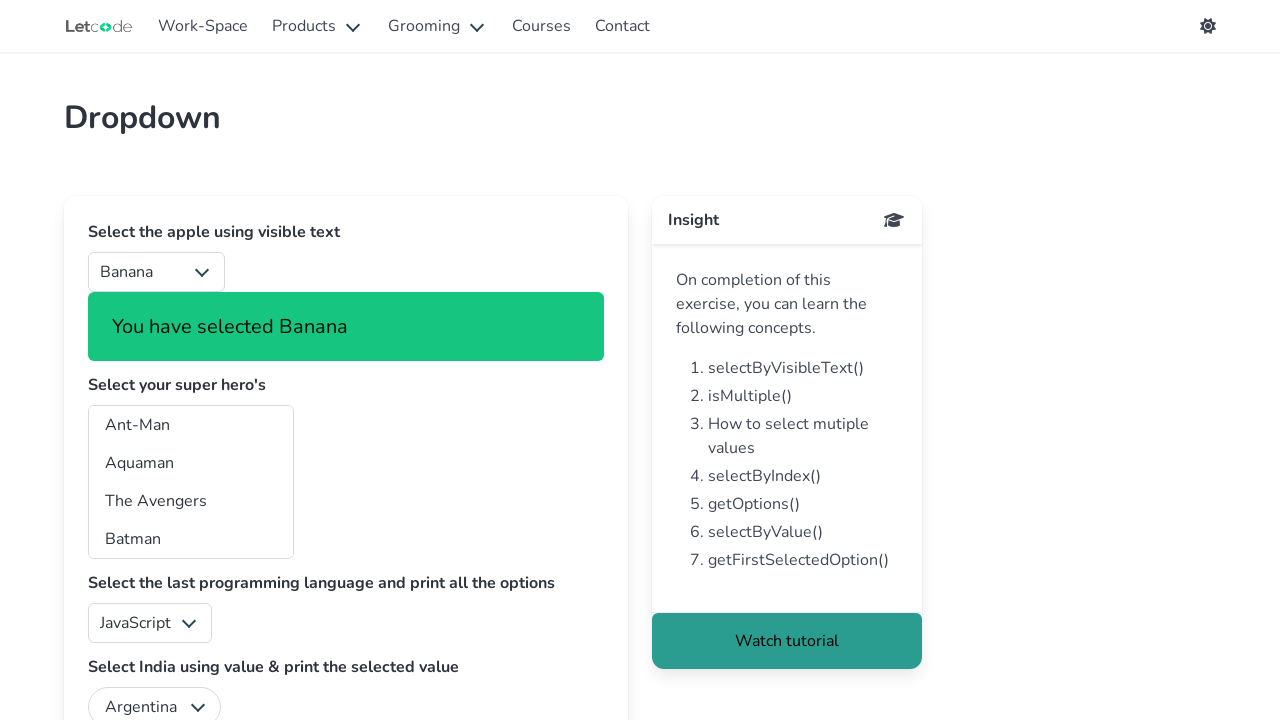

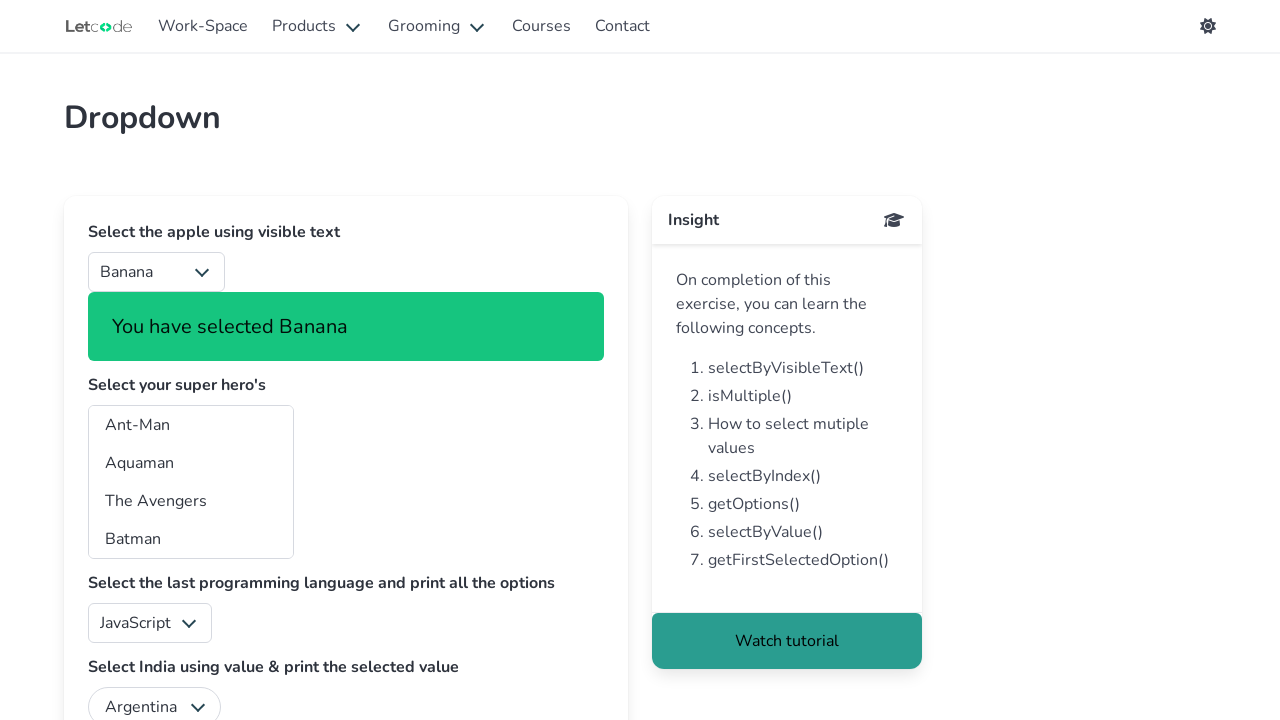